Tests the tabs widget on jQueryUI by clicking through different tab links

Starting URL: https://jqueryui.com/tabs/

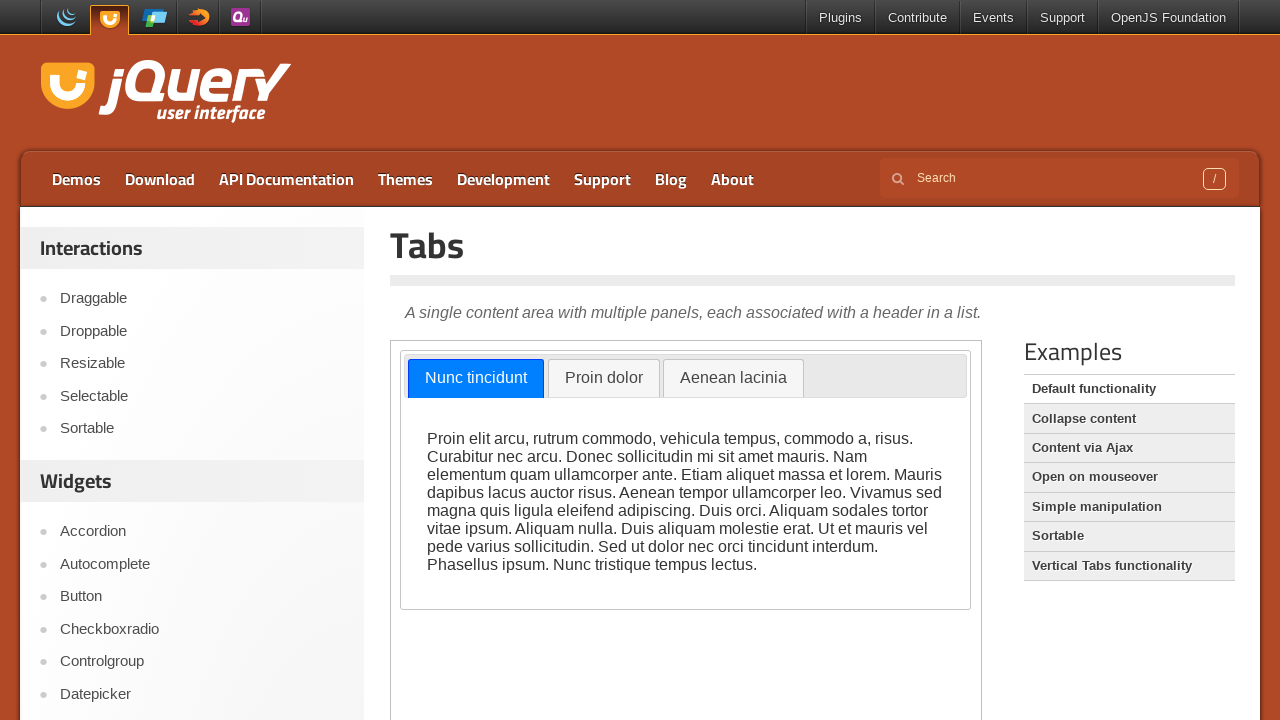

Navigated to jQueryUI tabs demo page
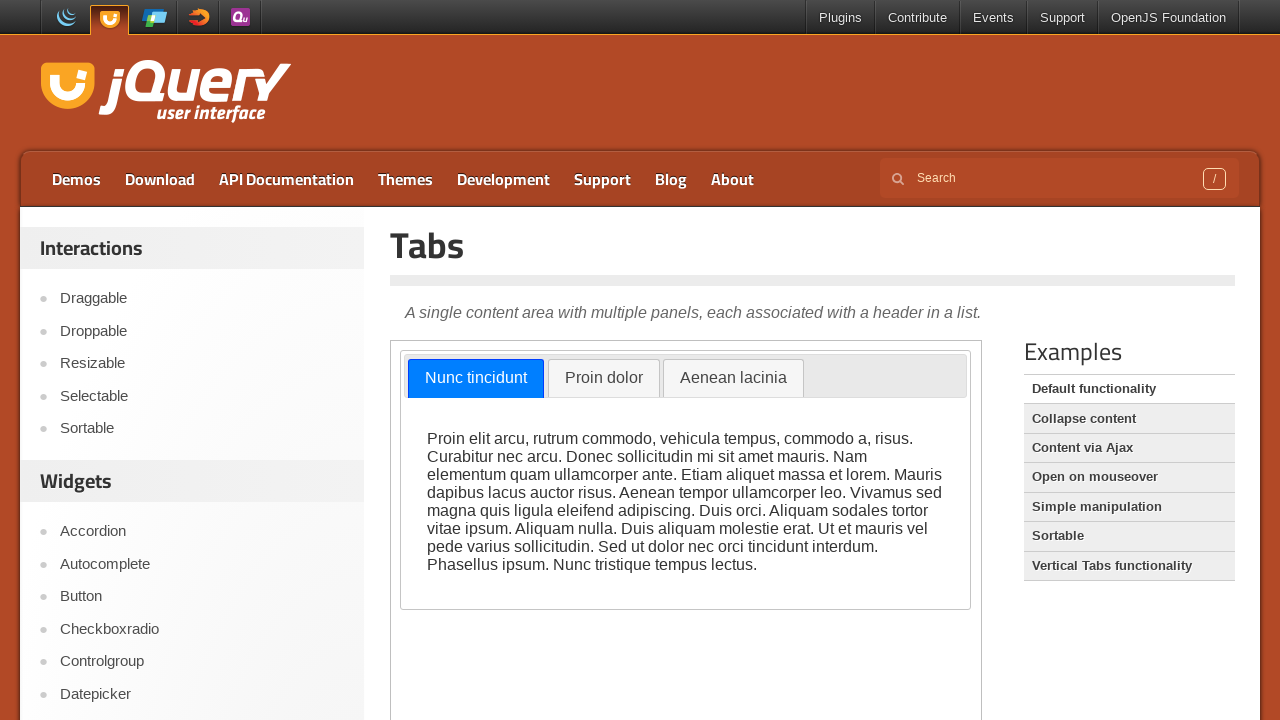

Located the demo iframe
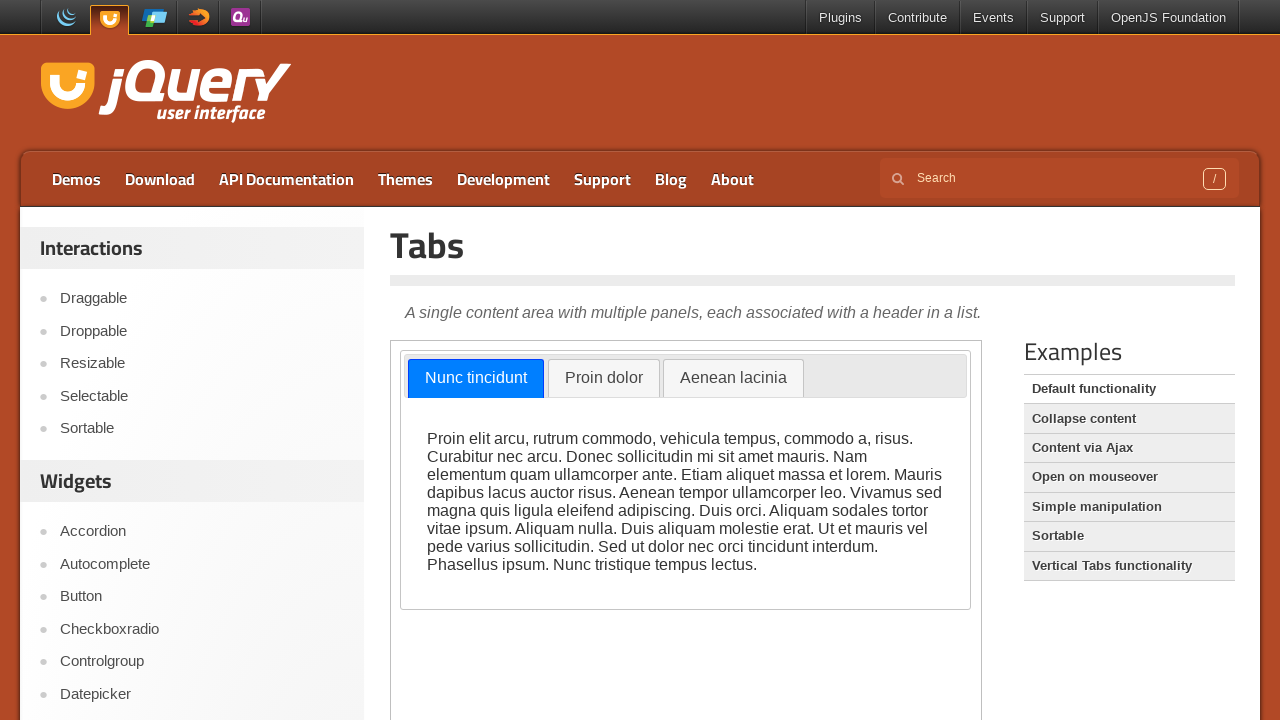

Clicked on Tab 2 at (604, 379) on iframe.demo-frame >> nth=0 >> internal:control=enter-frame >> a[href='#tabs-2']
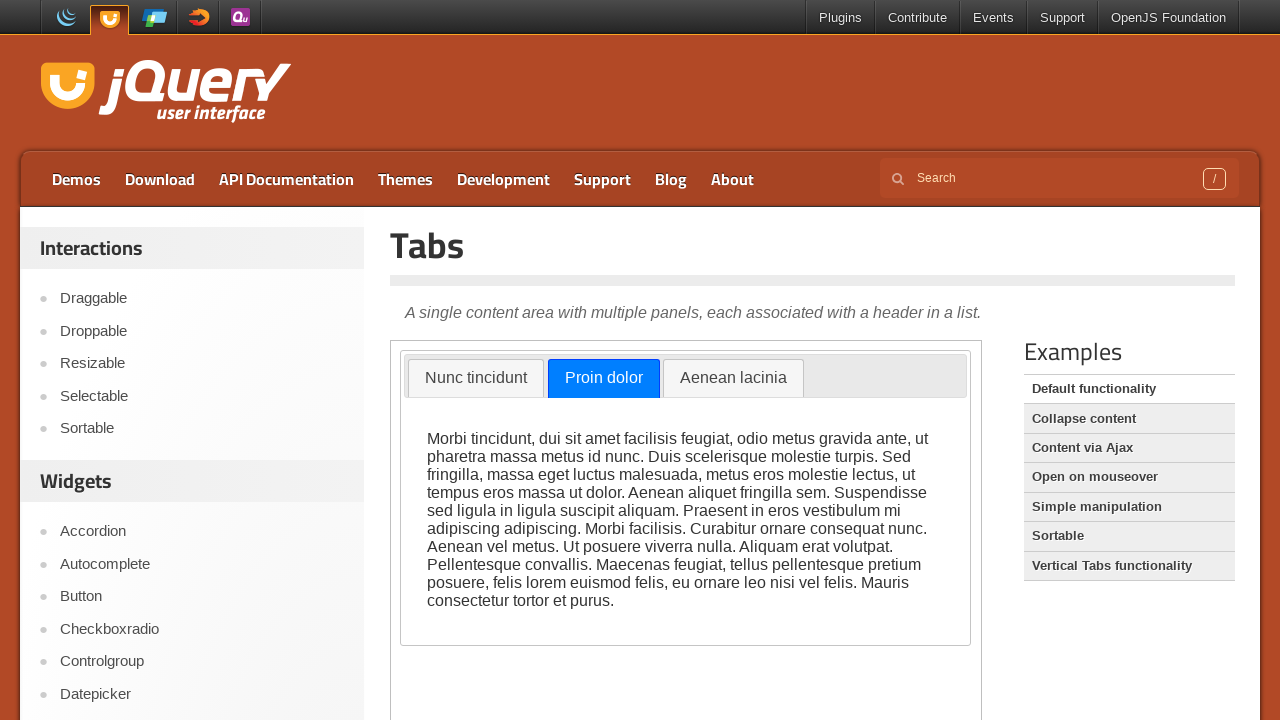

Clicked on Tab 1 at (476, 379) on iframe.demo-frame >> nth=0 >> internal:control=enter-frame >> a[href='#tabs-1']
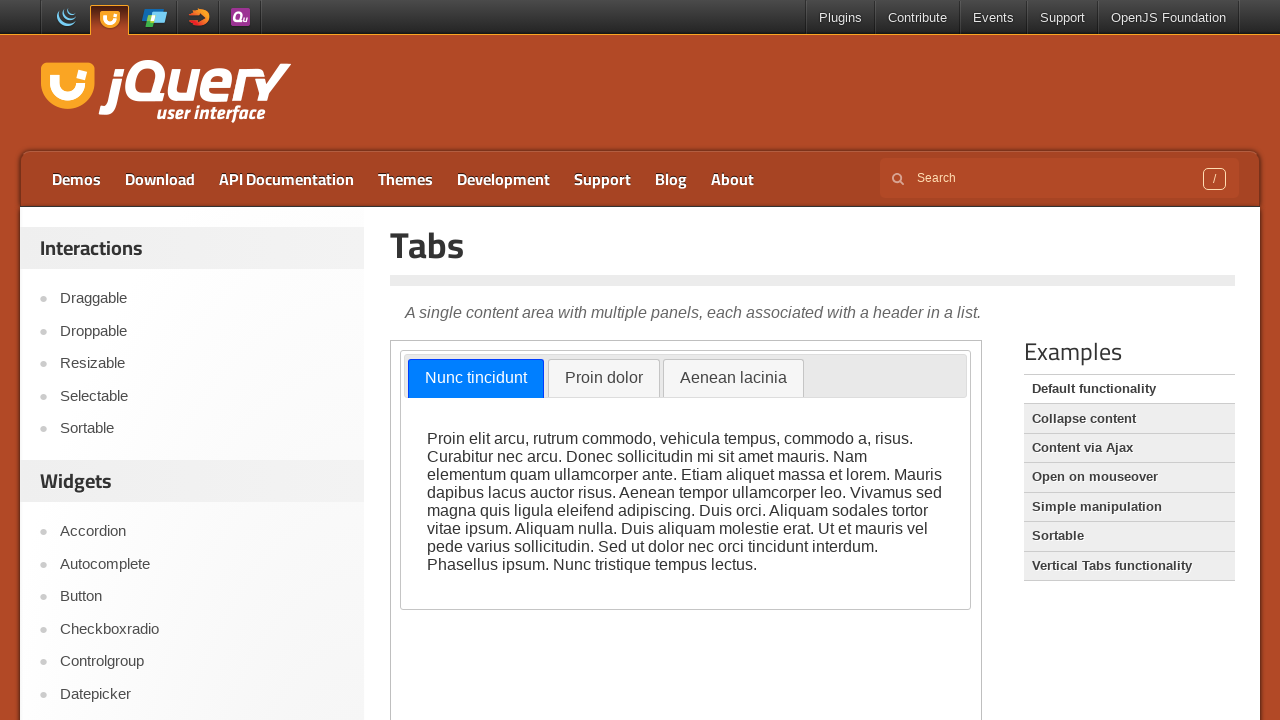

Clicked on Tab 3 at (733, 379) on iframe.demo-frame >> nth=0 >> internal:control=enter-frame >> a[href='#tabs-3']
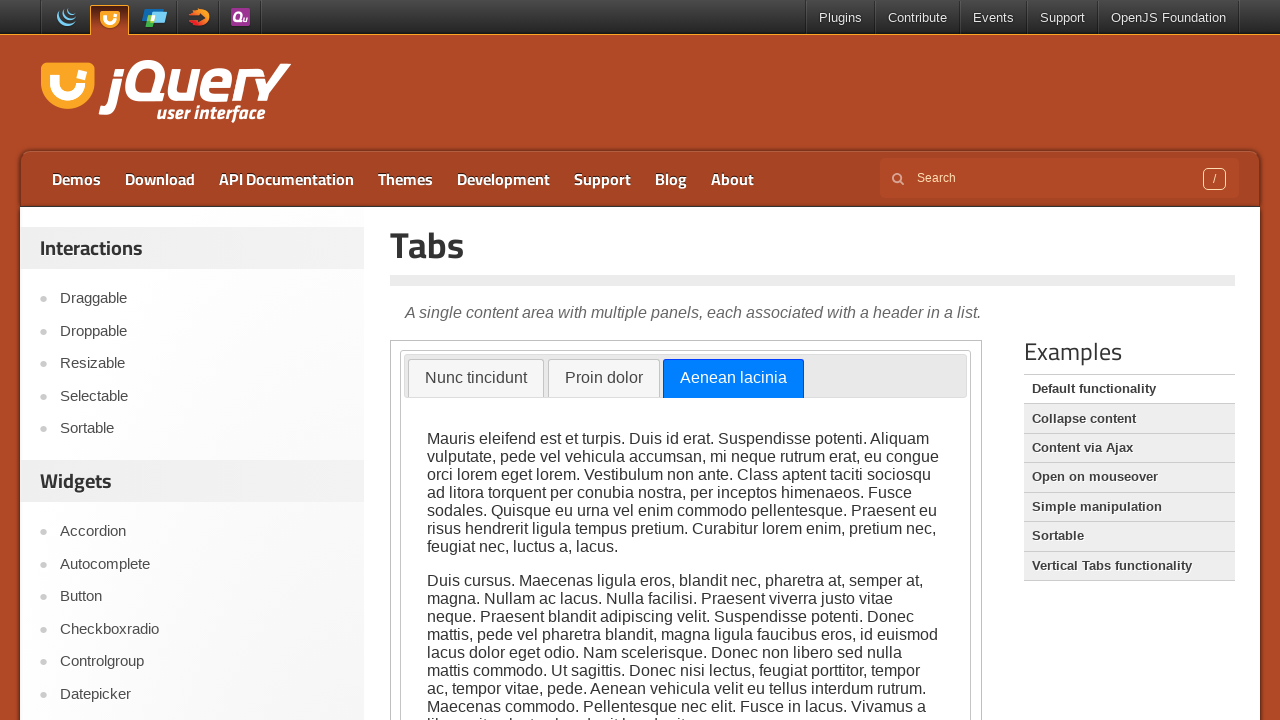

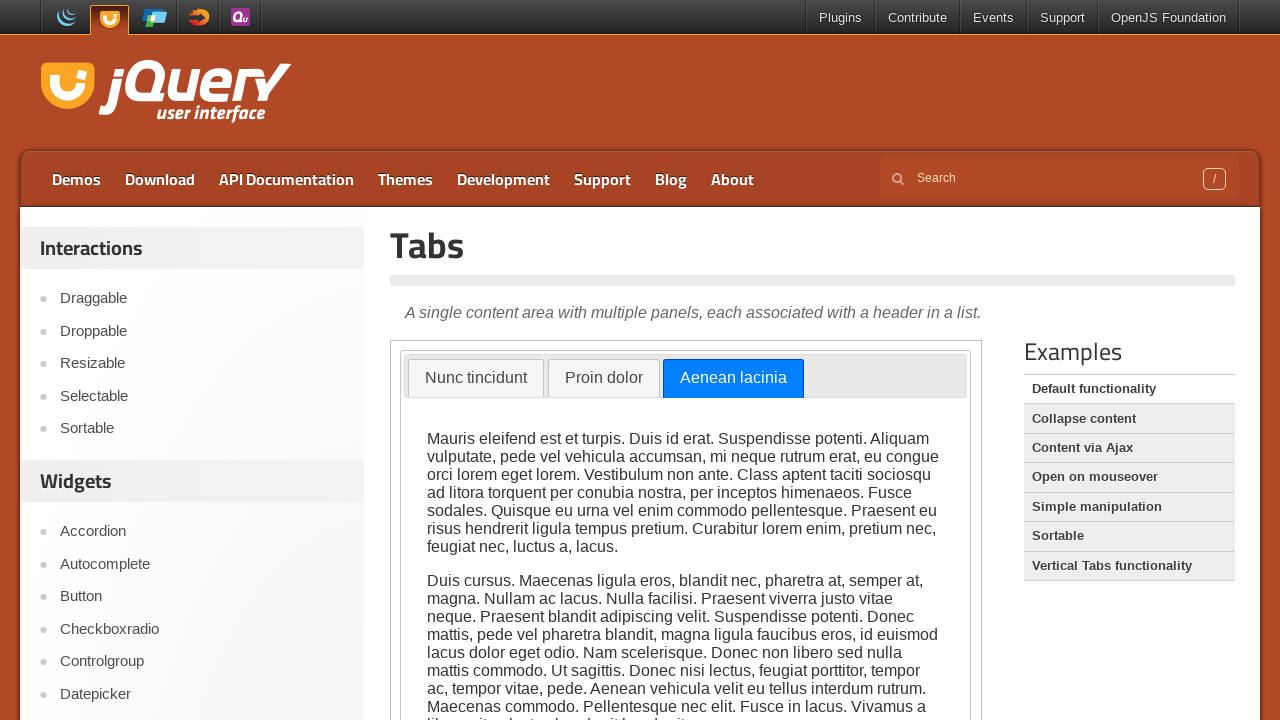